Tests JavaScript alert handling by filling a name field, triggering an alert, and accepting it

Starting URL: https://rahulshettyacademy.com/AutomationPractice/

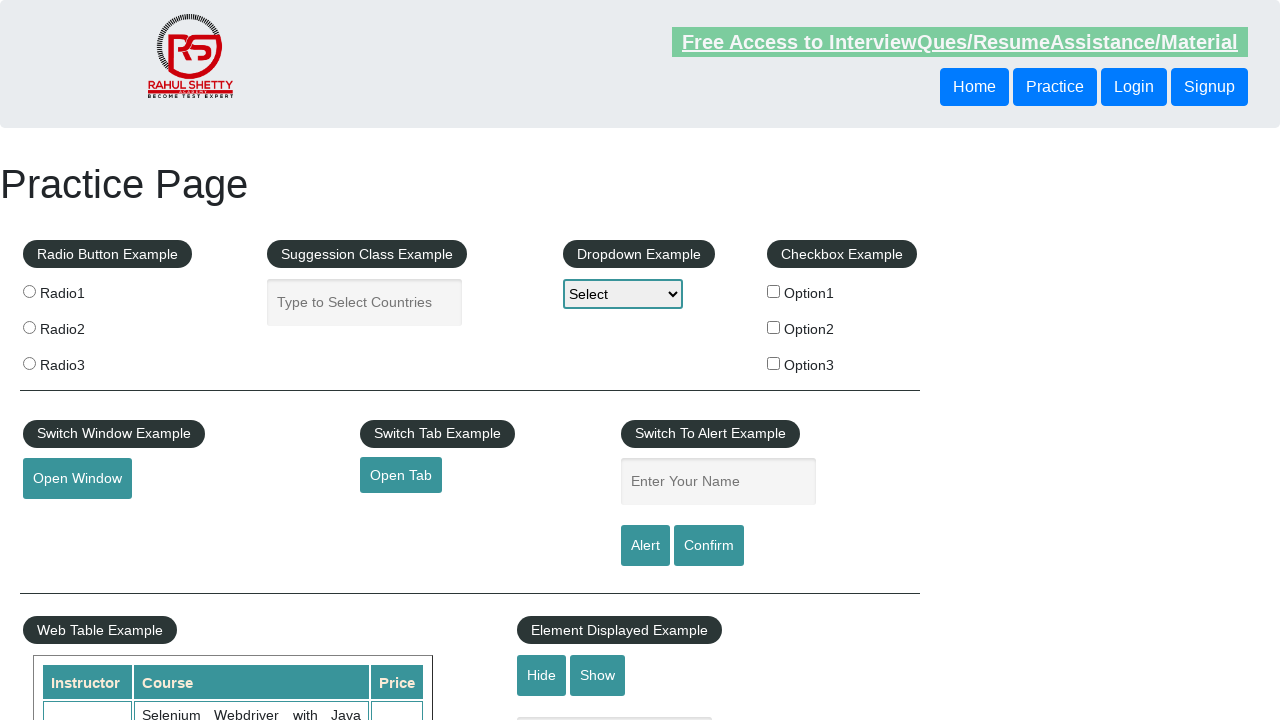

Filled name field with 'TestUser' on #name
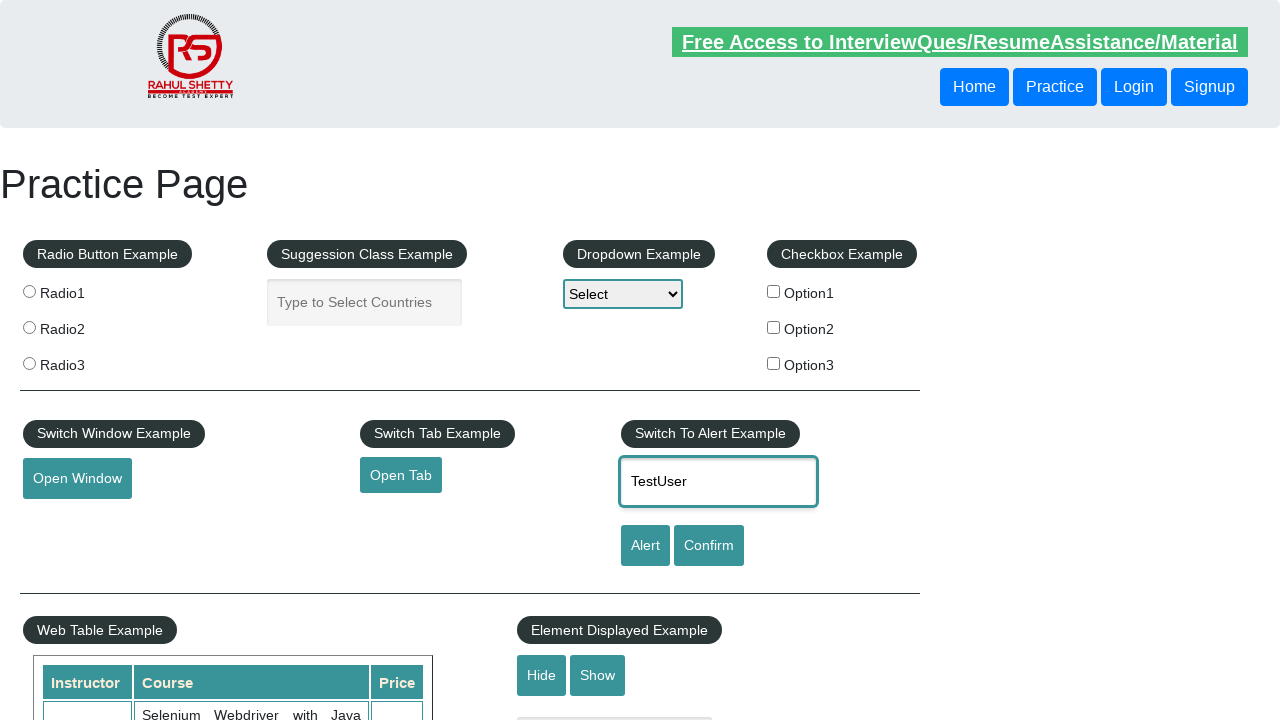

Set up dialog handler to accept alerts
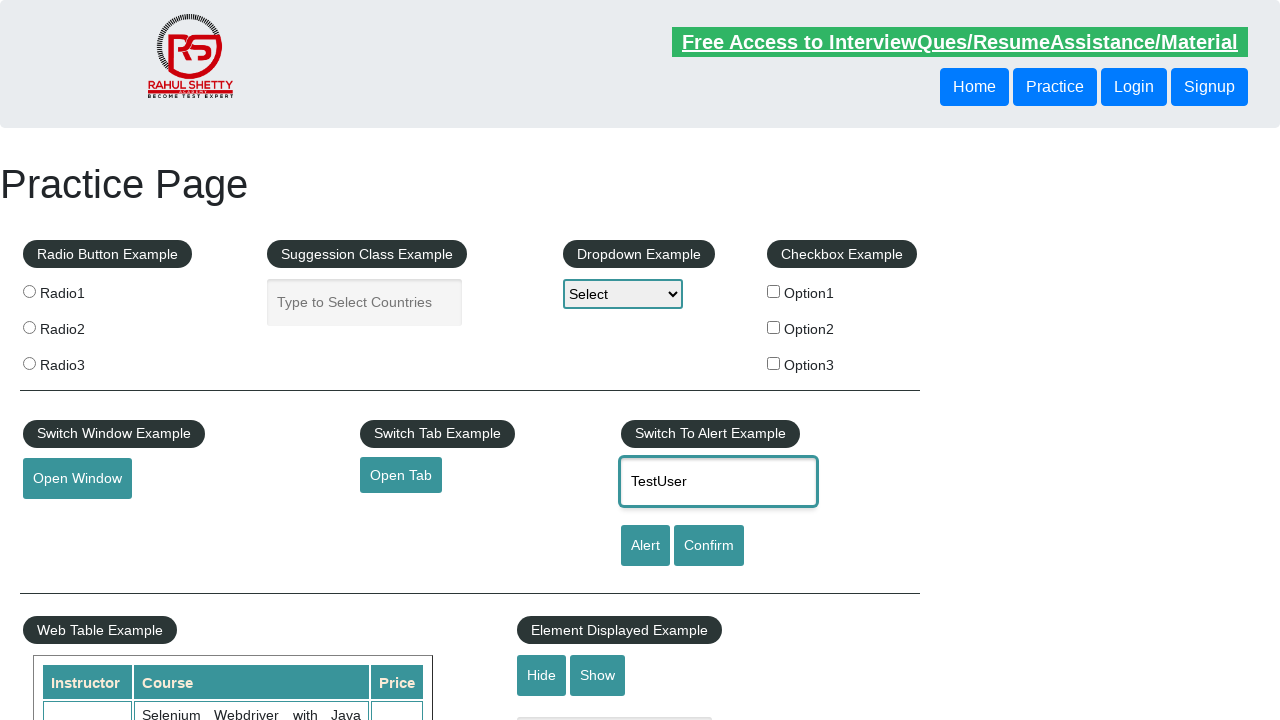

Clicked alert button to trigger JavaScript alert at (645, 546) on #alertbtn
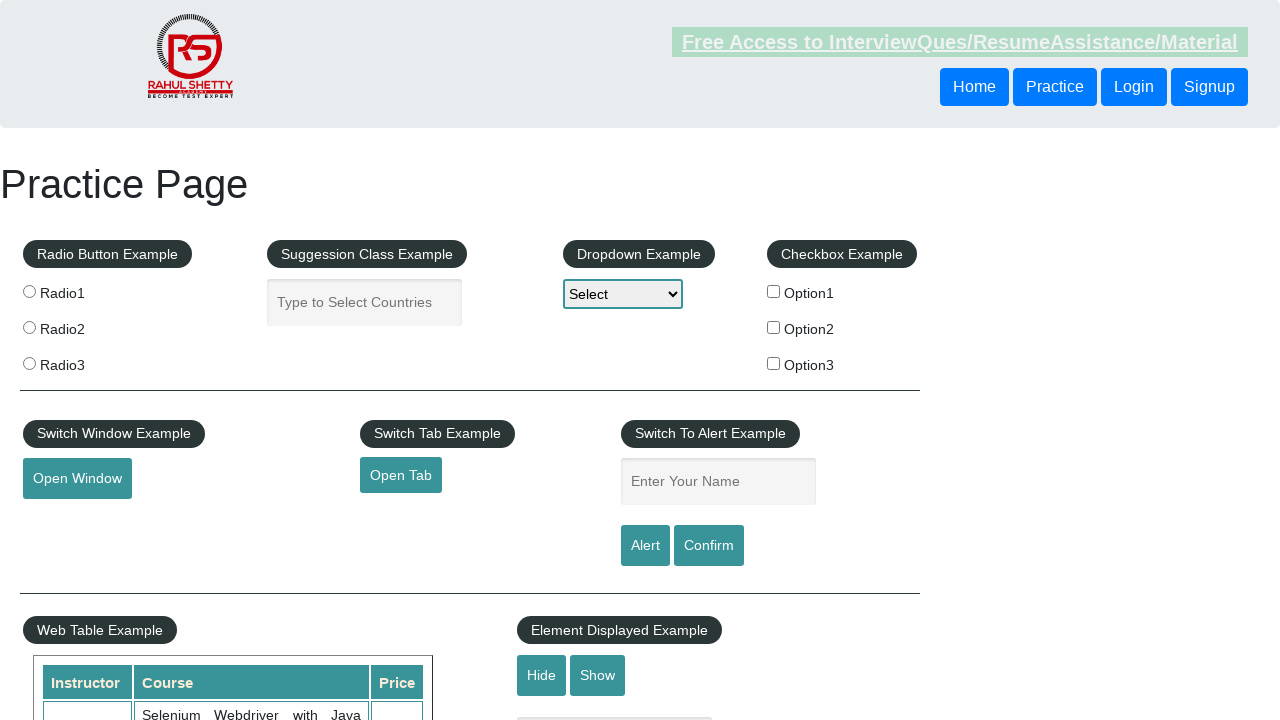

Waited for alert dialog to be handled
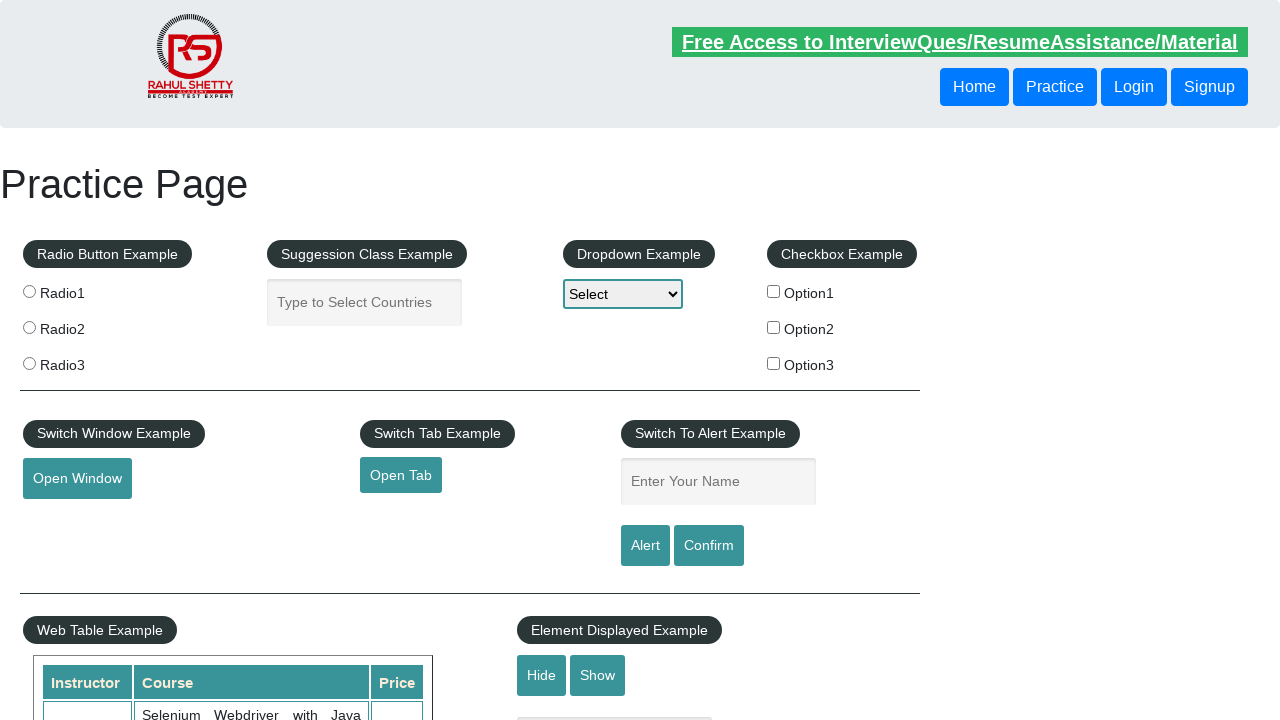

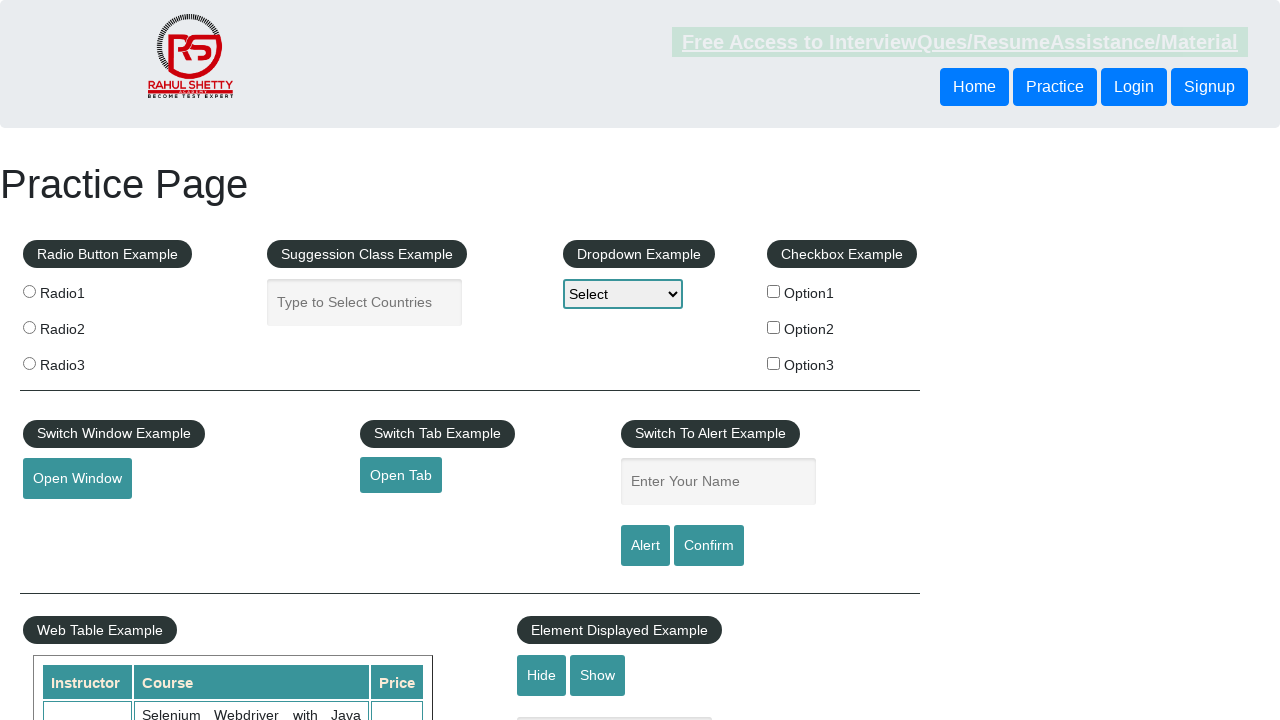